Tests that a disabled button becomes enabled after a delay and verifies it is clickable

Starting URL: https://demoqa.com/dynamic-properties

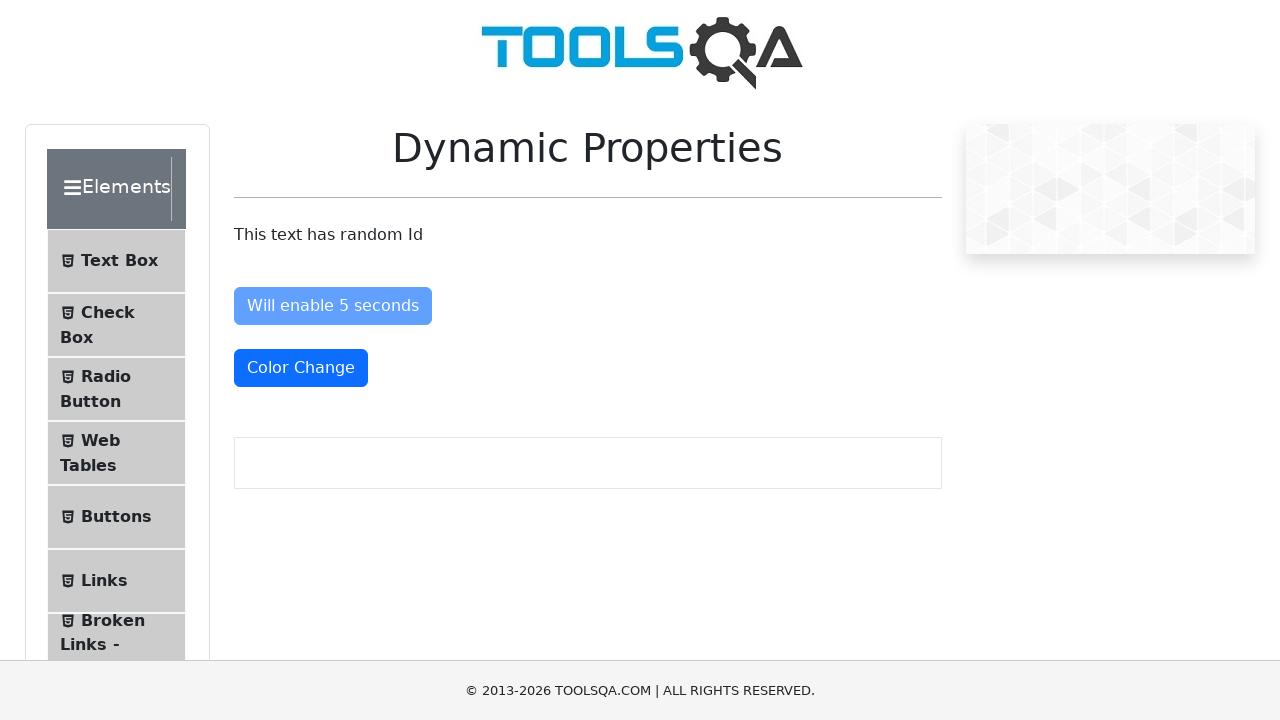

Waited for disabled button to become enabled after delay
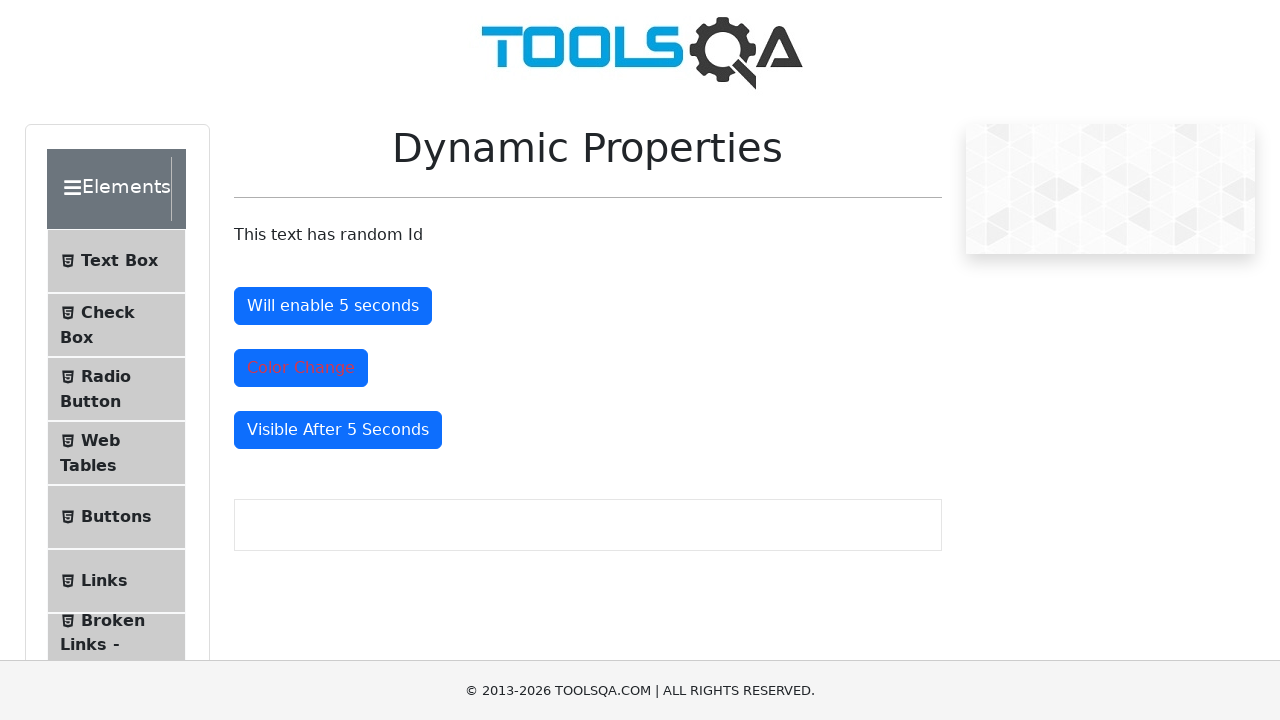

Located the enable button element
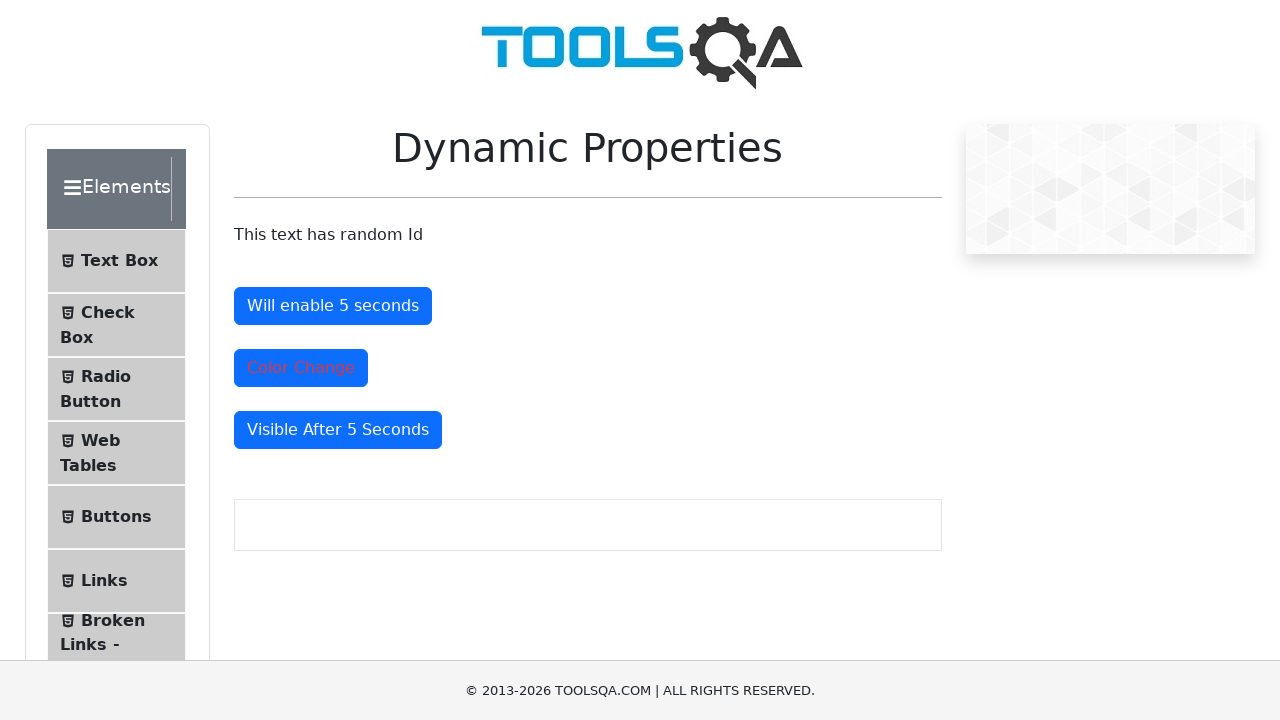

Verified button is visible and clickable
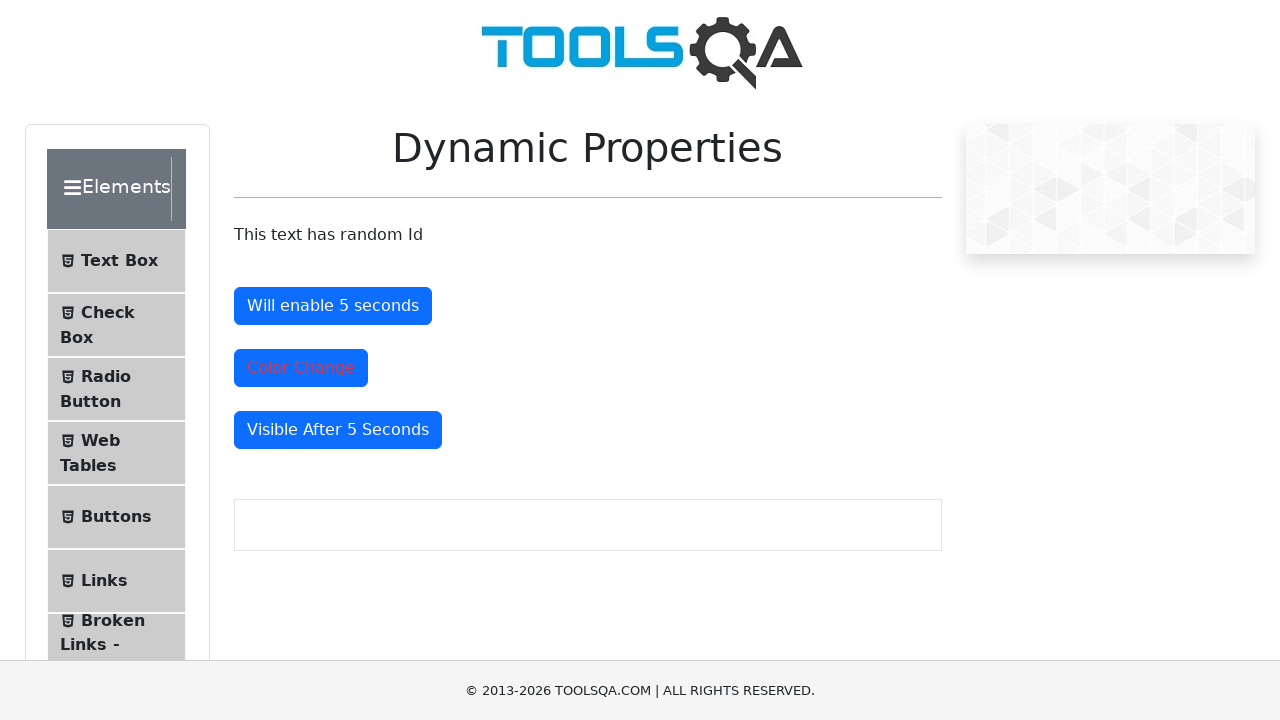

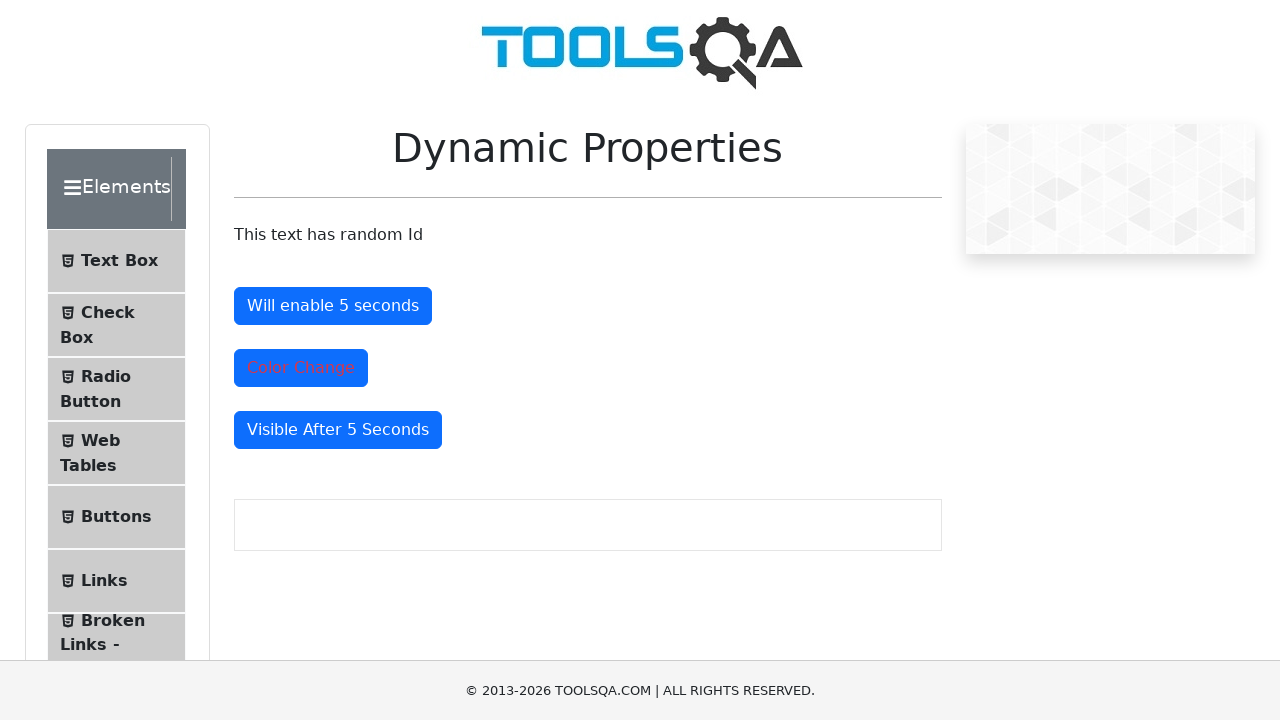